Tests that the Clear completed button displays the correct text

Starting URL: https://demo.playwright.dev/todomvc

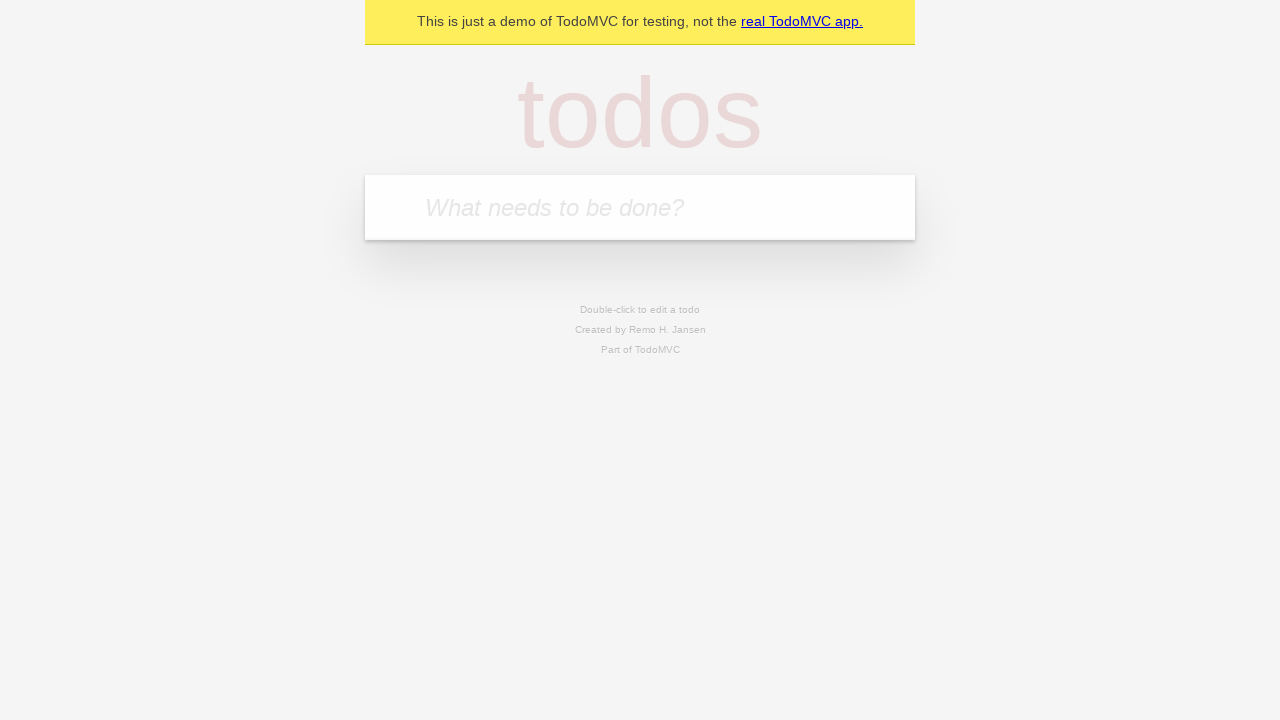

Filled first todo input with 'buy some cheese' on .new-todo
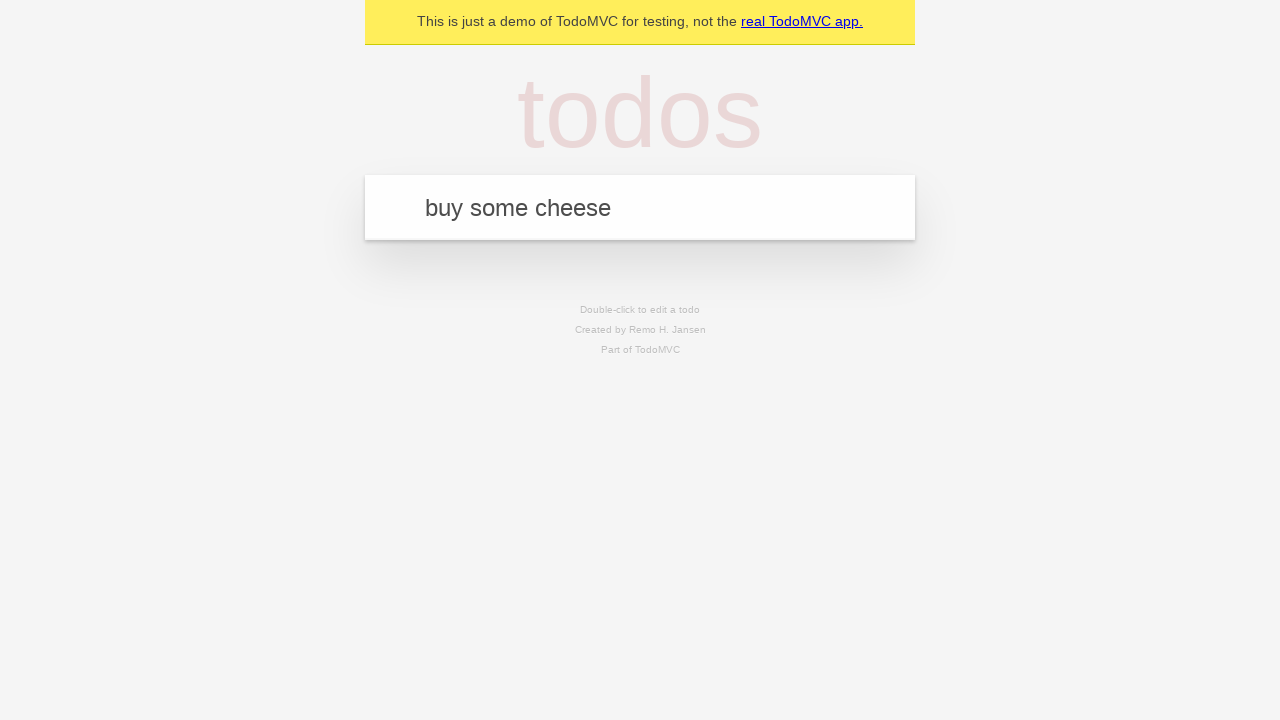

Pressed Enter to create first todo on .new-todo
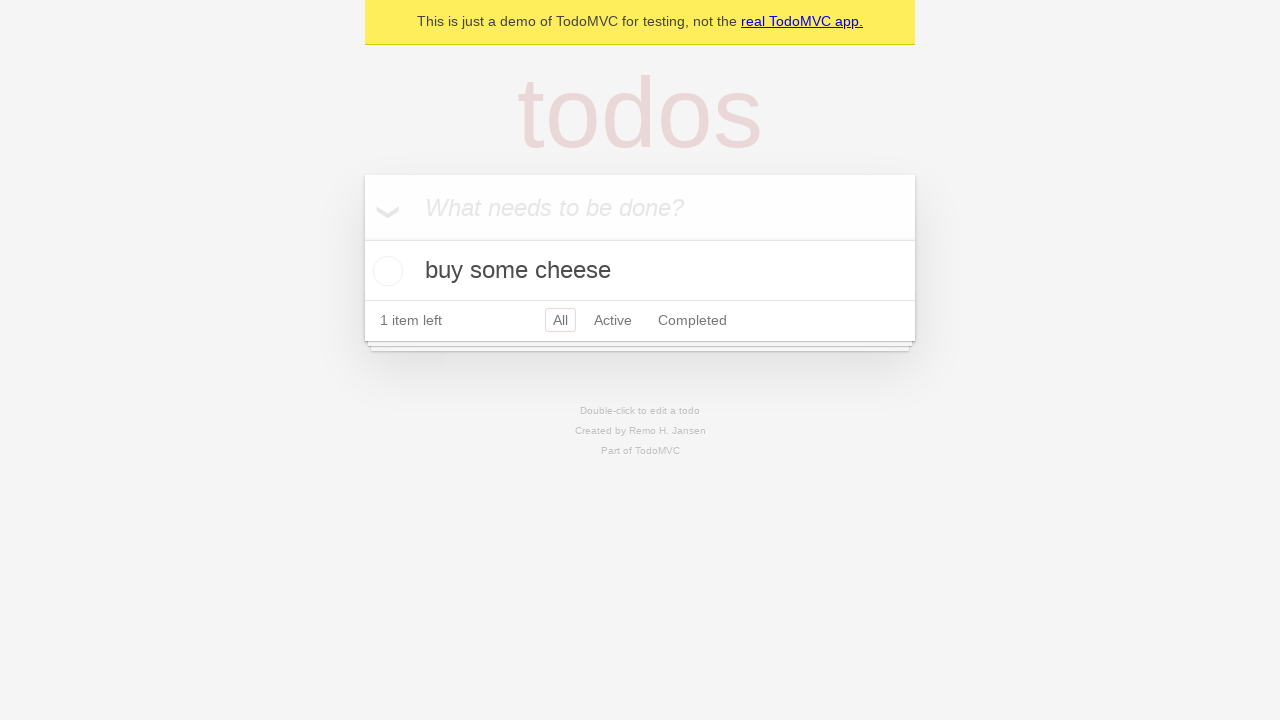

Filled second todo input with 'feed the cat' on .new-todo
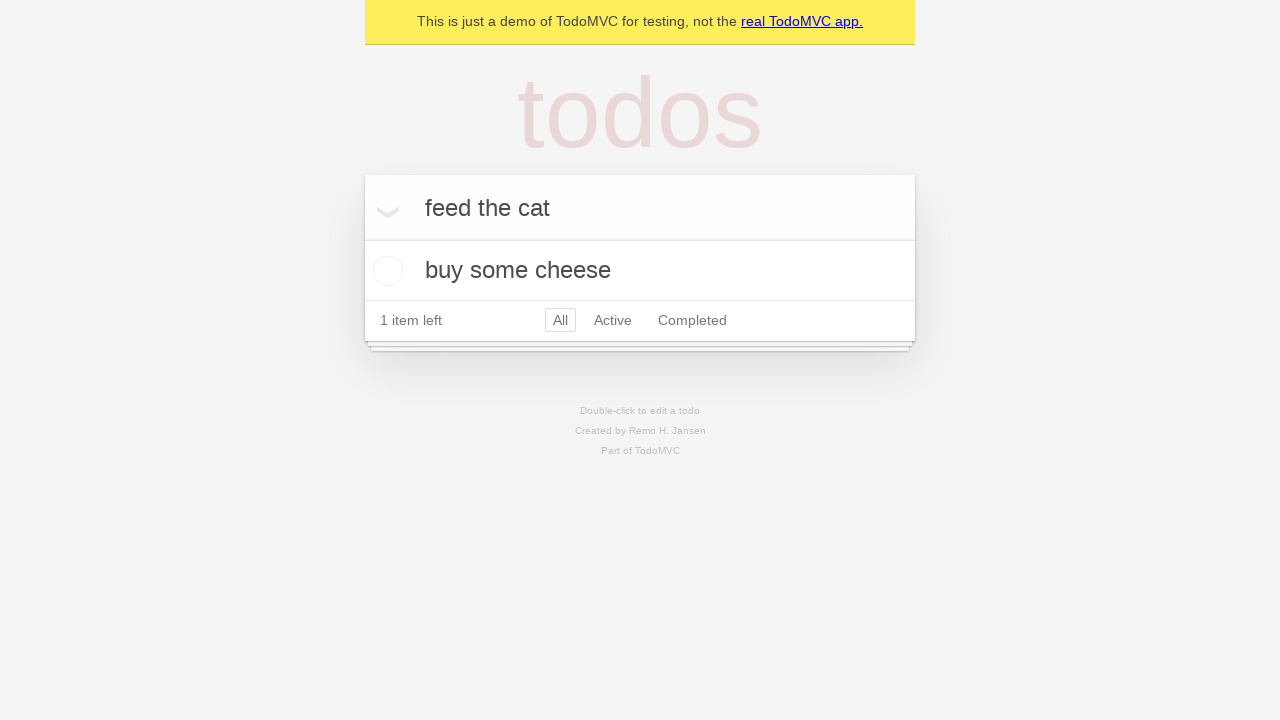

Pressed Enter to create second todo on .new-todo
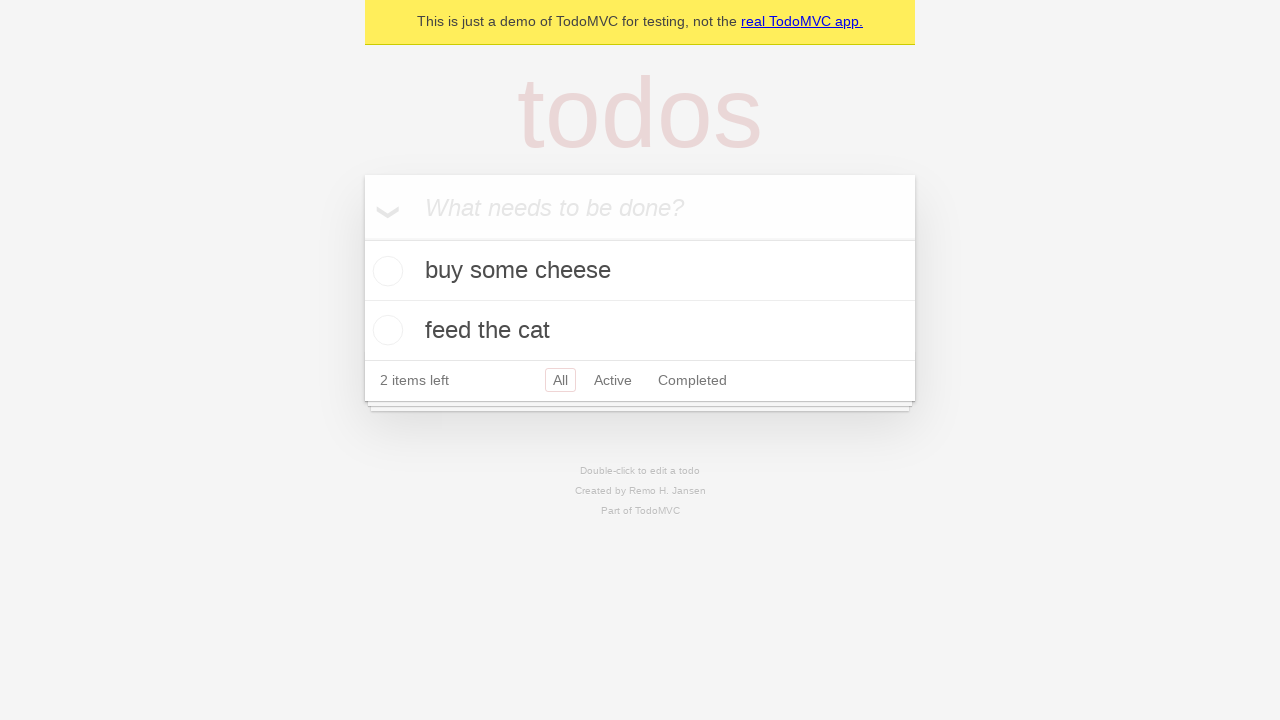

Filled third todo input with 'book a doctors appointment' on .new-todo
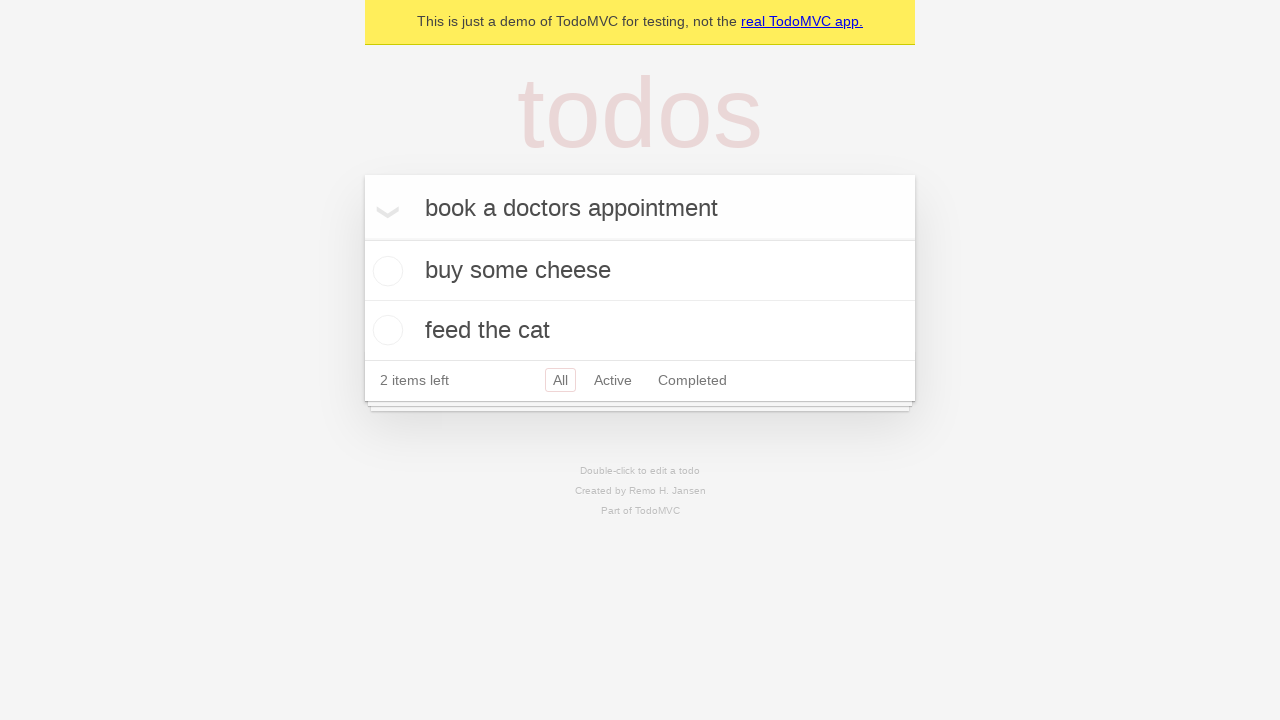

Pressed Enter to create third todo on .new-todo
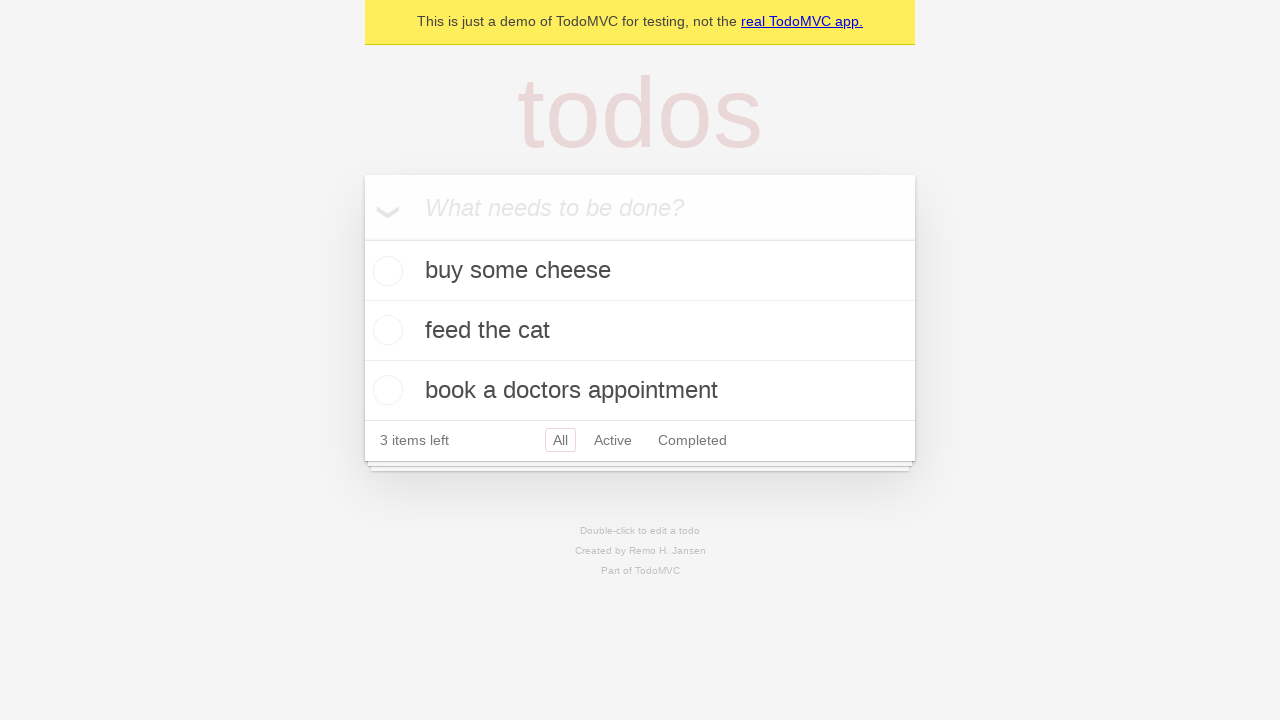

Checked the first todo item at (385, 271) on .todo-list li .toggle >> nth=0
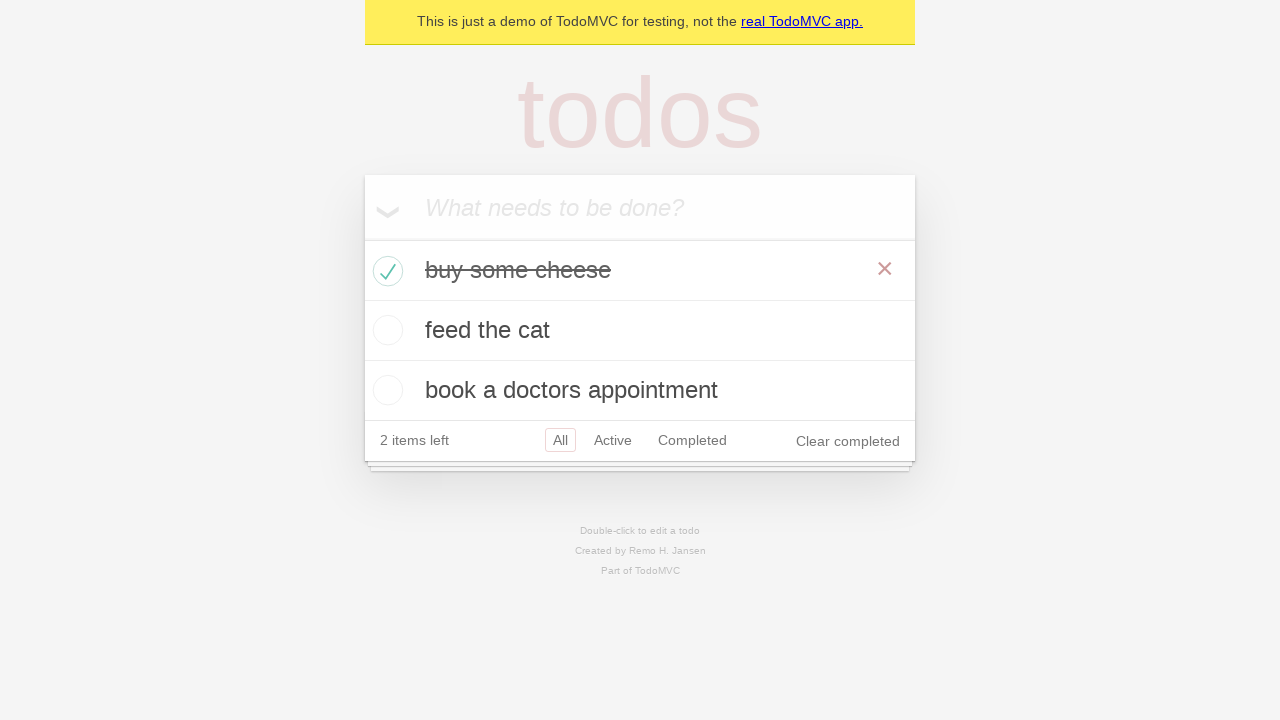

Clear completed button appeared on page
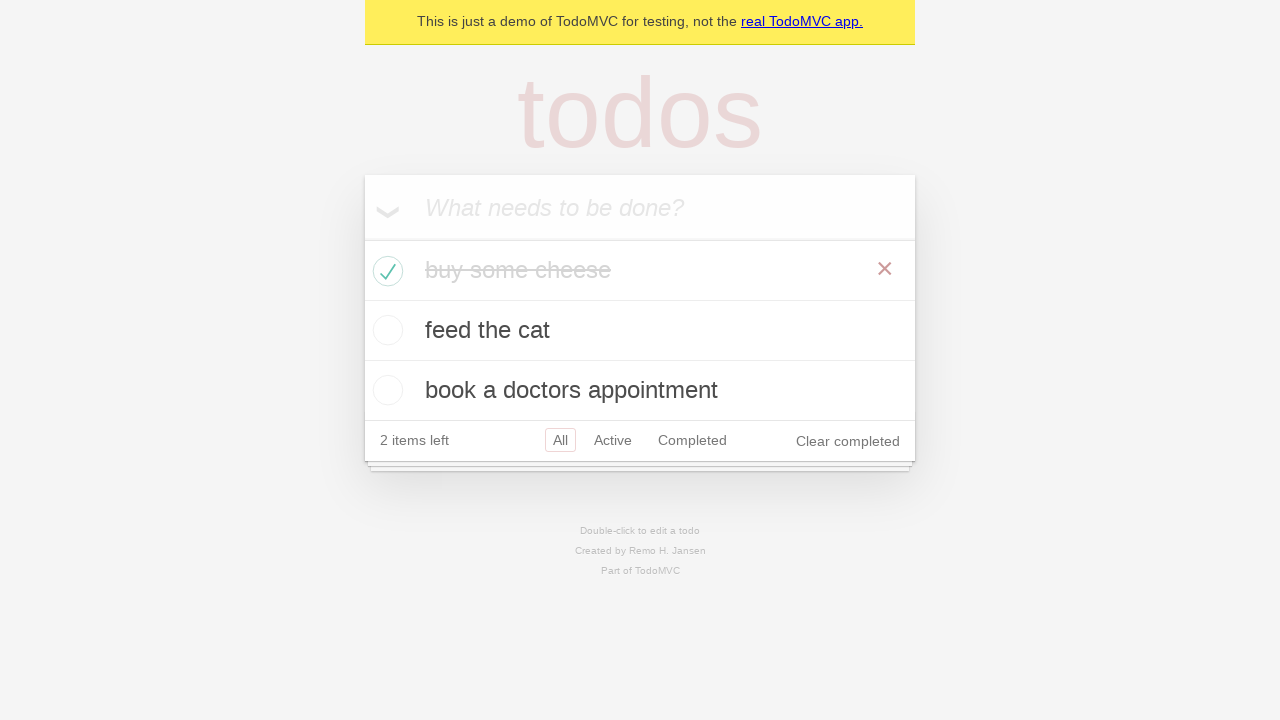

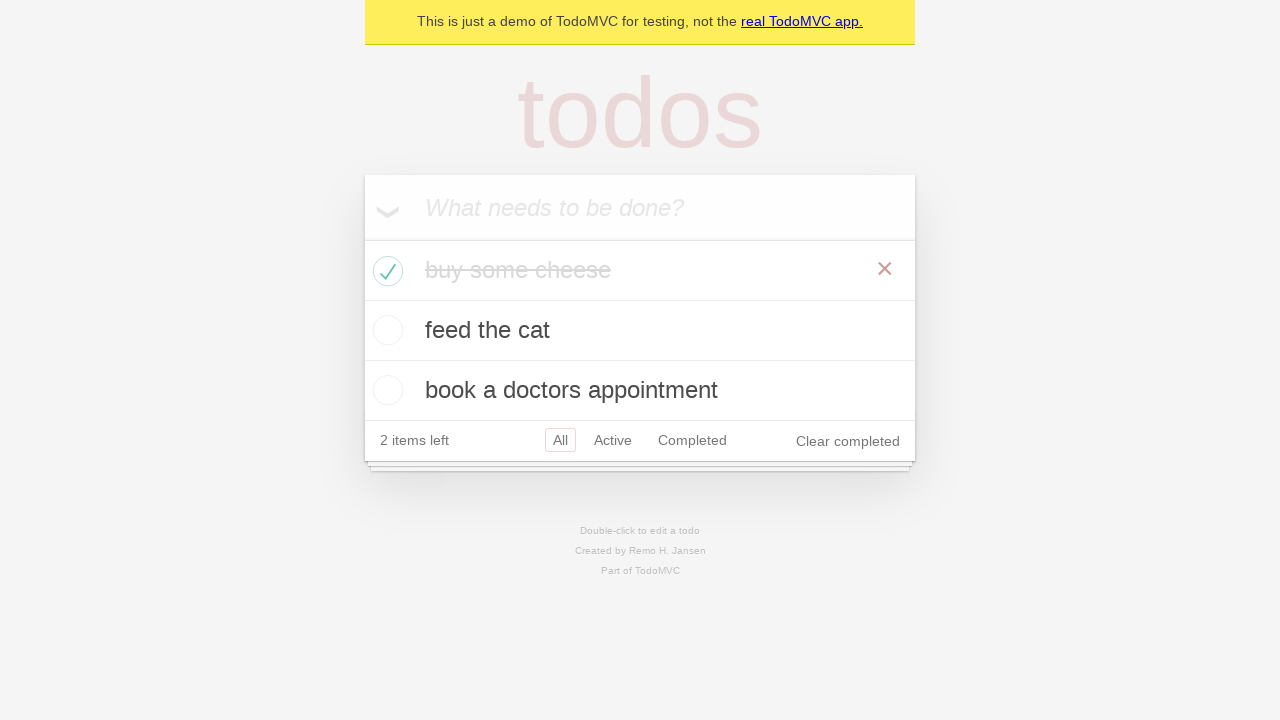